Tests a Flutter web application by clicking the "Entrar" button, filling an input field with text "SLMM", clicking "Consultar API" button, and then clicking "Concatenar" button to verify the application flow.

Starting URL: https://sergi3607.c35.integrator.host/

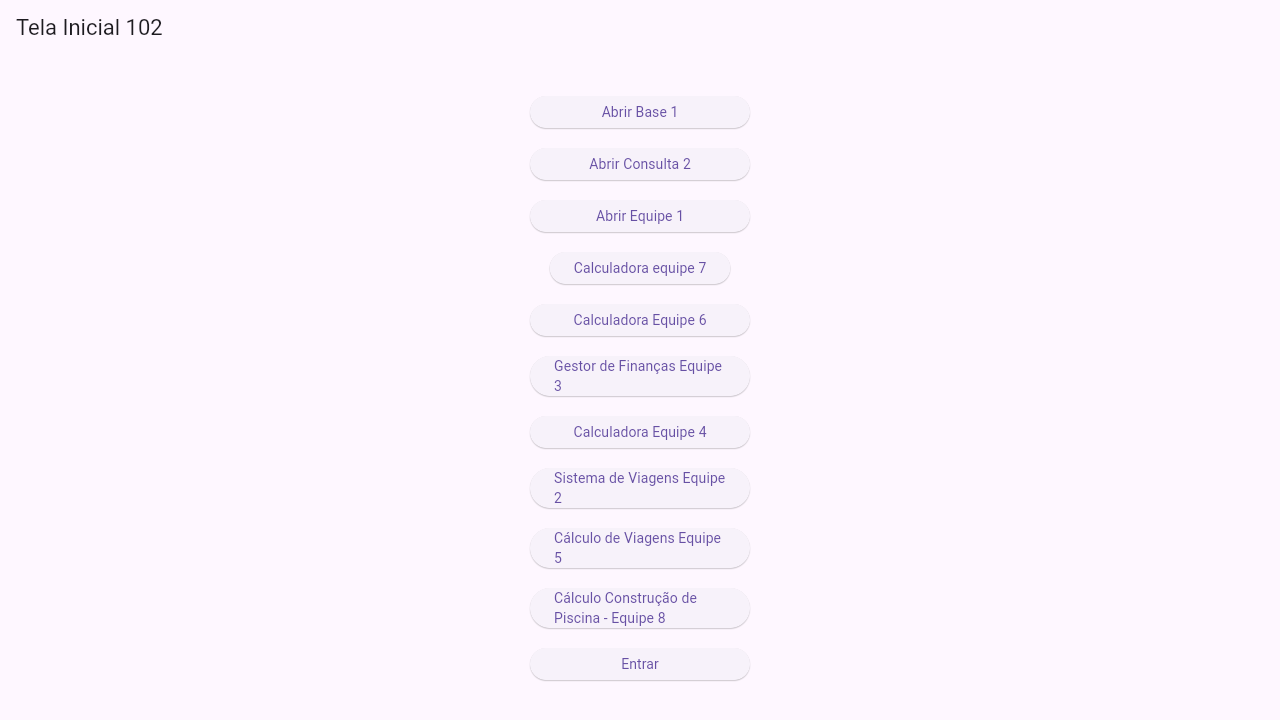

Waited 10 seconds for Flutter app to initialize
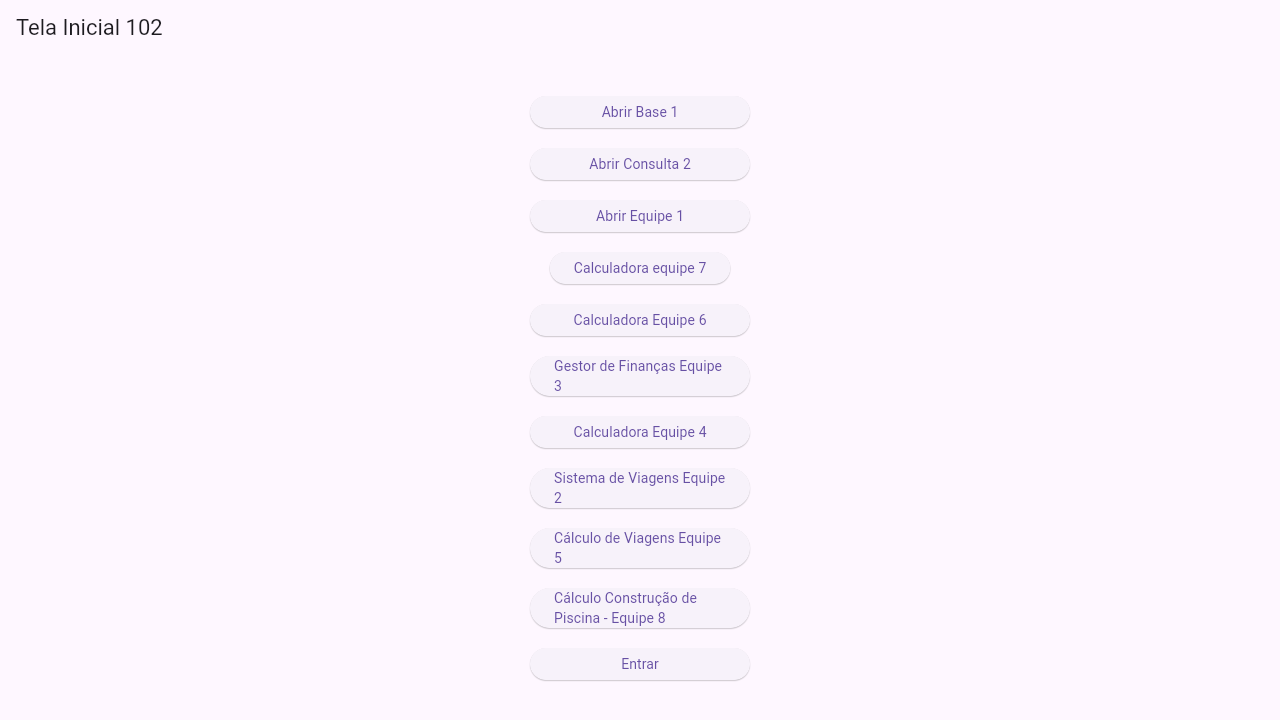

Clicked the 'Entrar' button at (640, 664) on xpath=//flt-semantics[text()='Entrar']
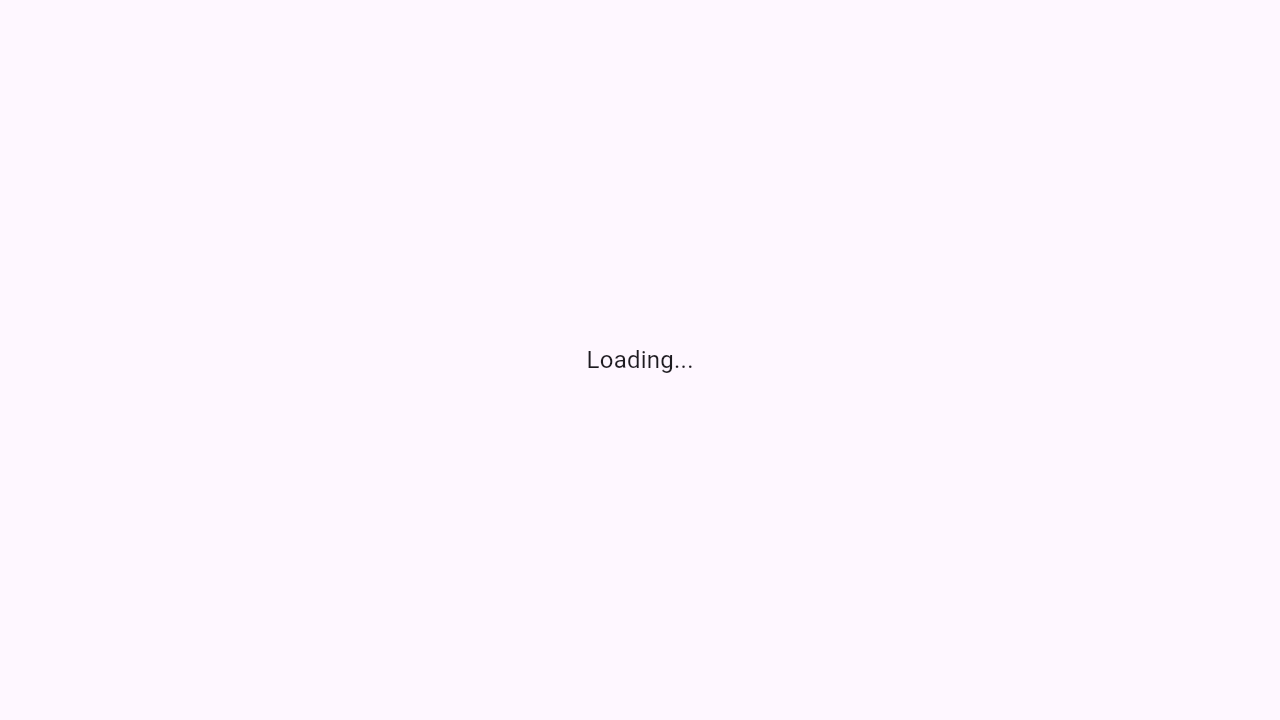

Waited 5 seconds for next screen to load
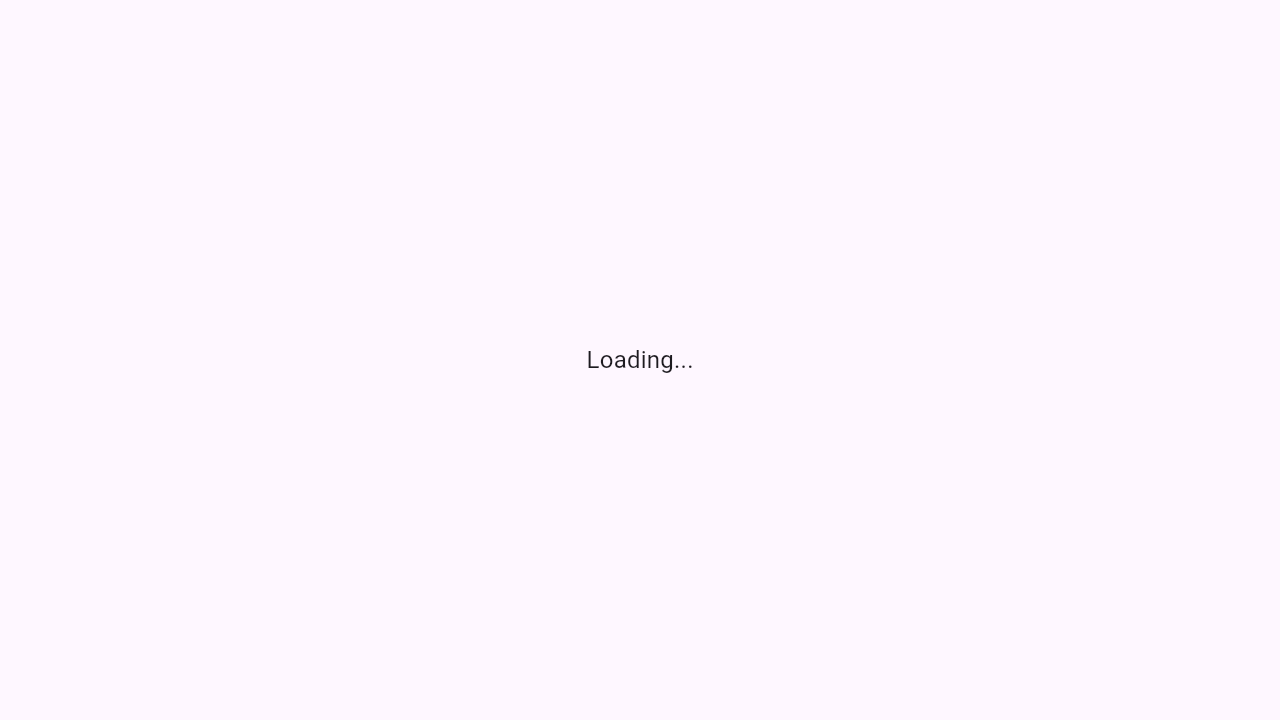

Waited 12 seconds for content to fully render
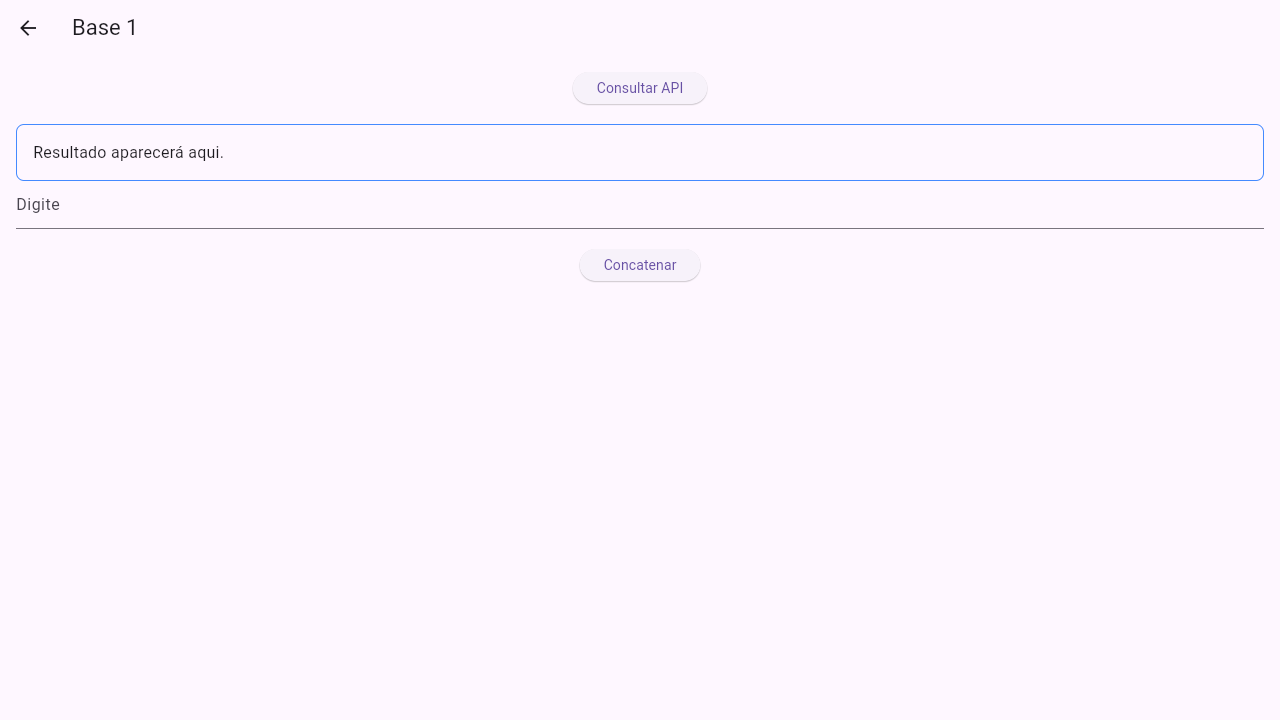

Filled second input field with 'SLMM' on textarea, input, [contenteditable='true'] >> nth=1
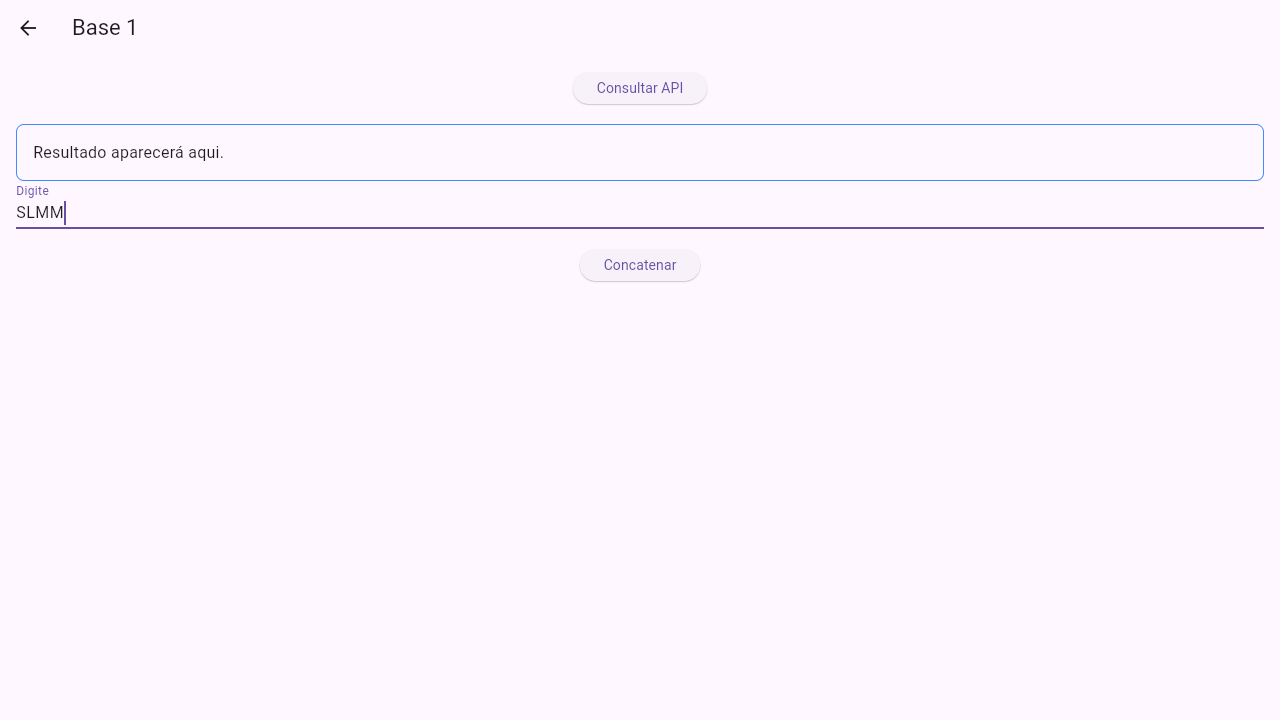

Clicked the 'Consultar API' button at (640, 88) on xpath=//flt-semantics[text()='Consultar API']
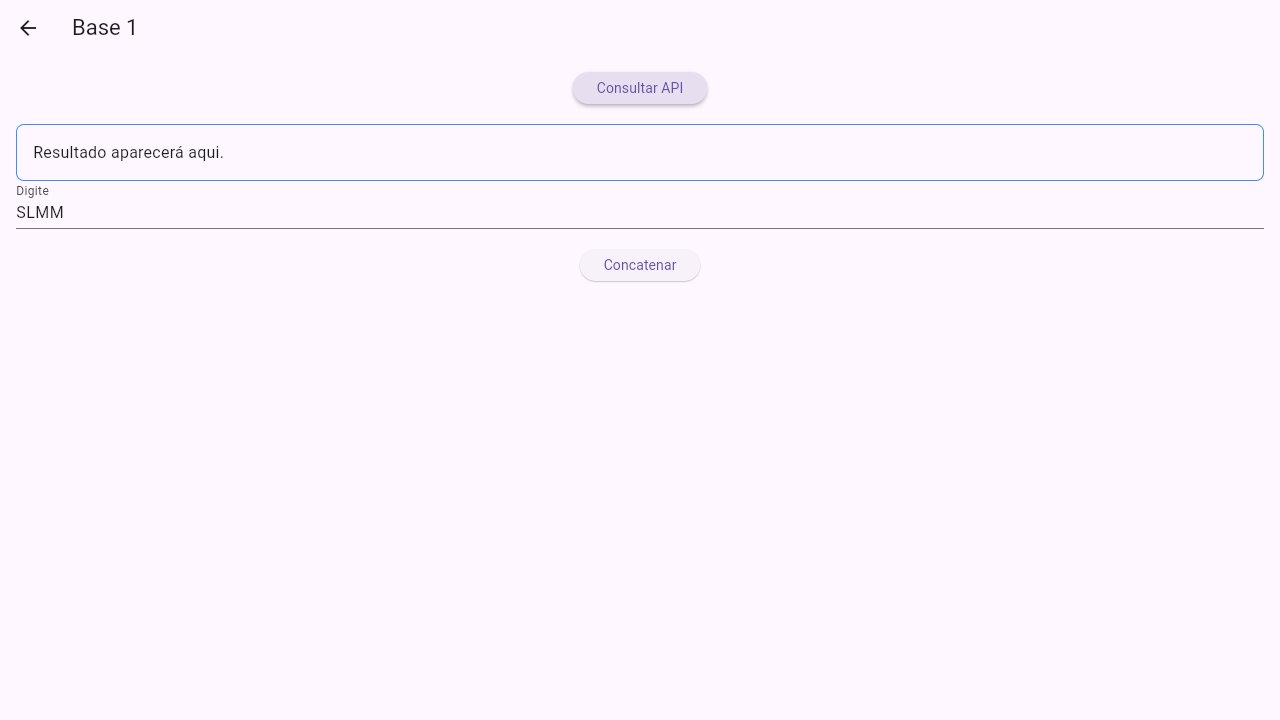

Waited 5 seconds for API response
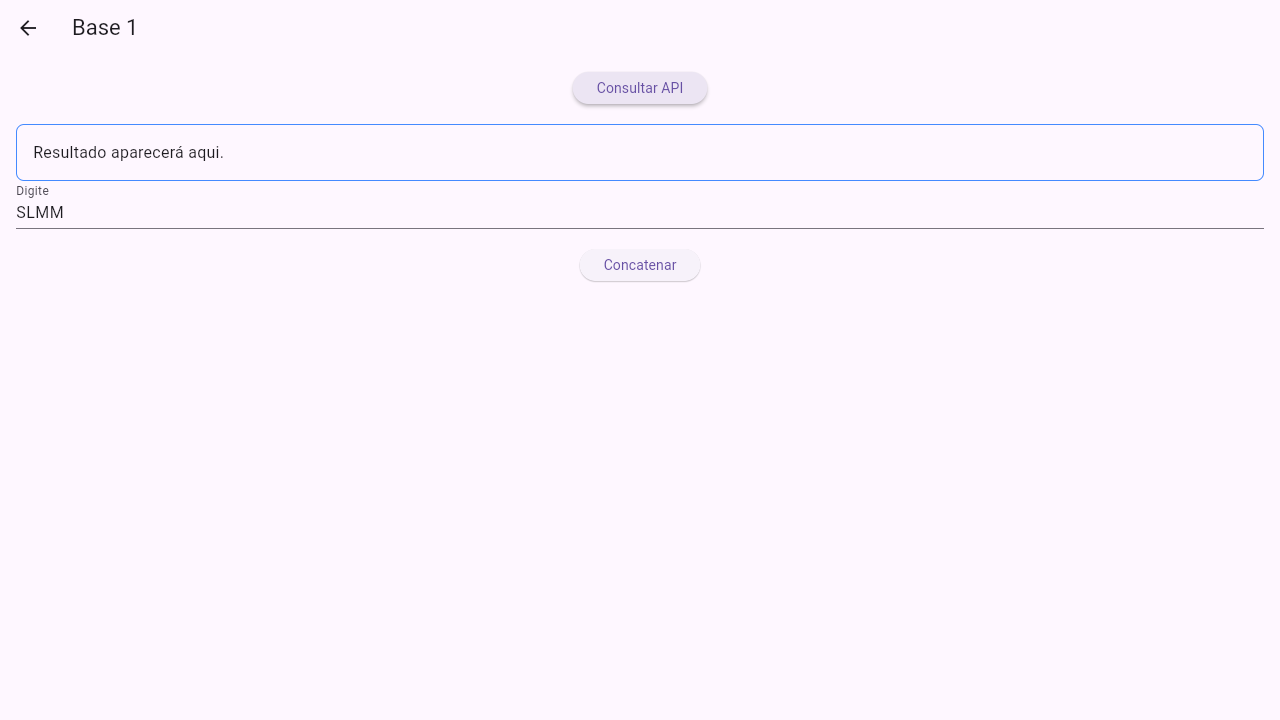

Clicked the 'Concatenar' button at (640, 265) on xpath=//flt-semantics[text()='Concatenar']
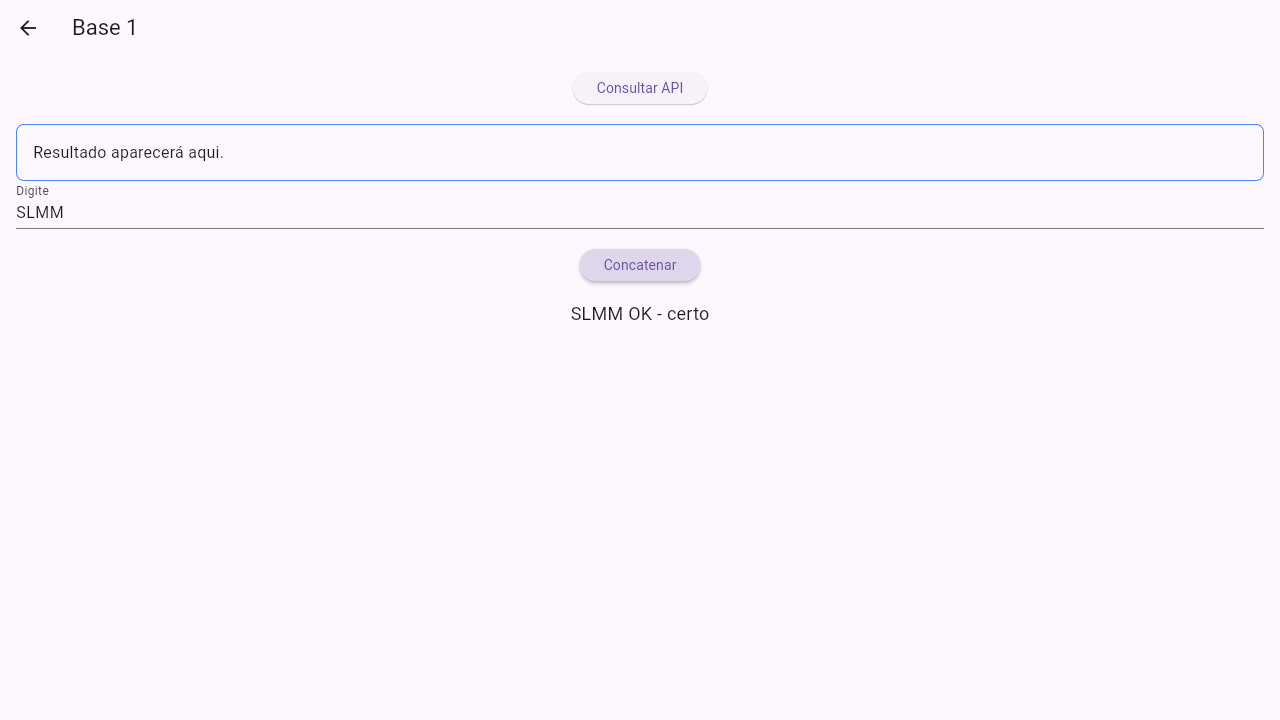

Waited 5 seconds for result to display
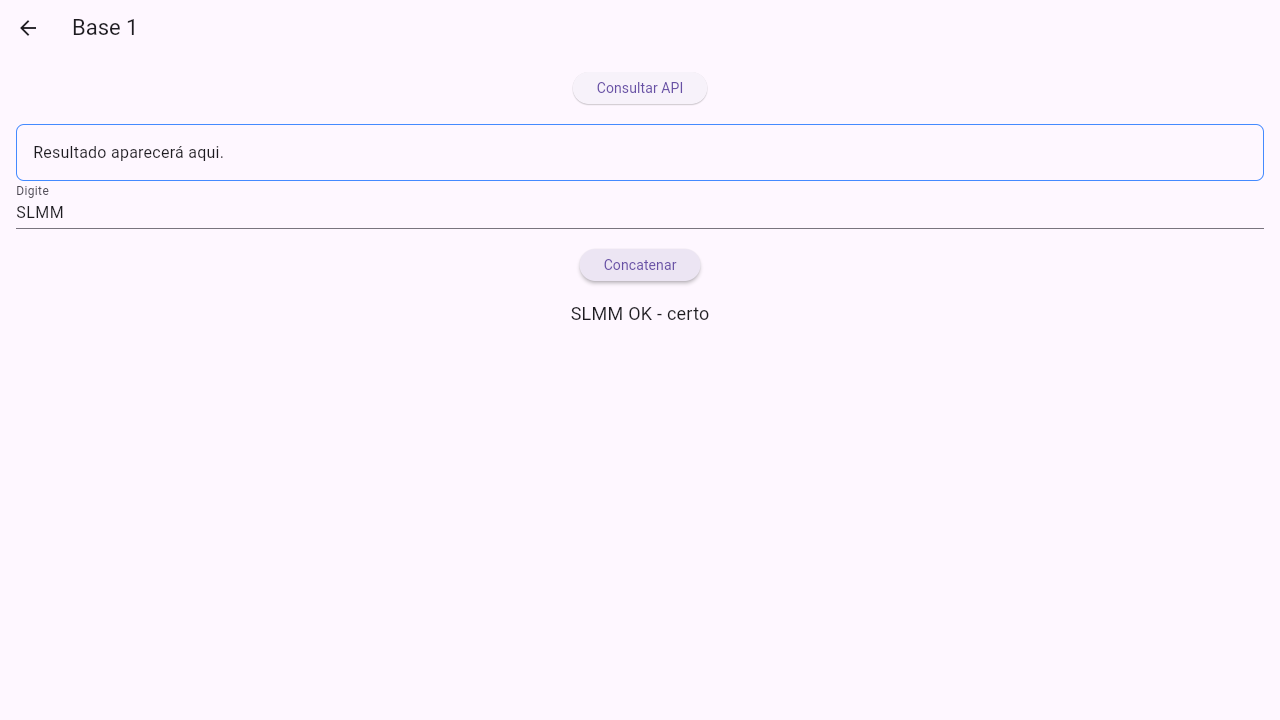

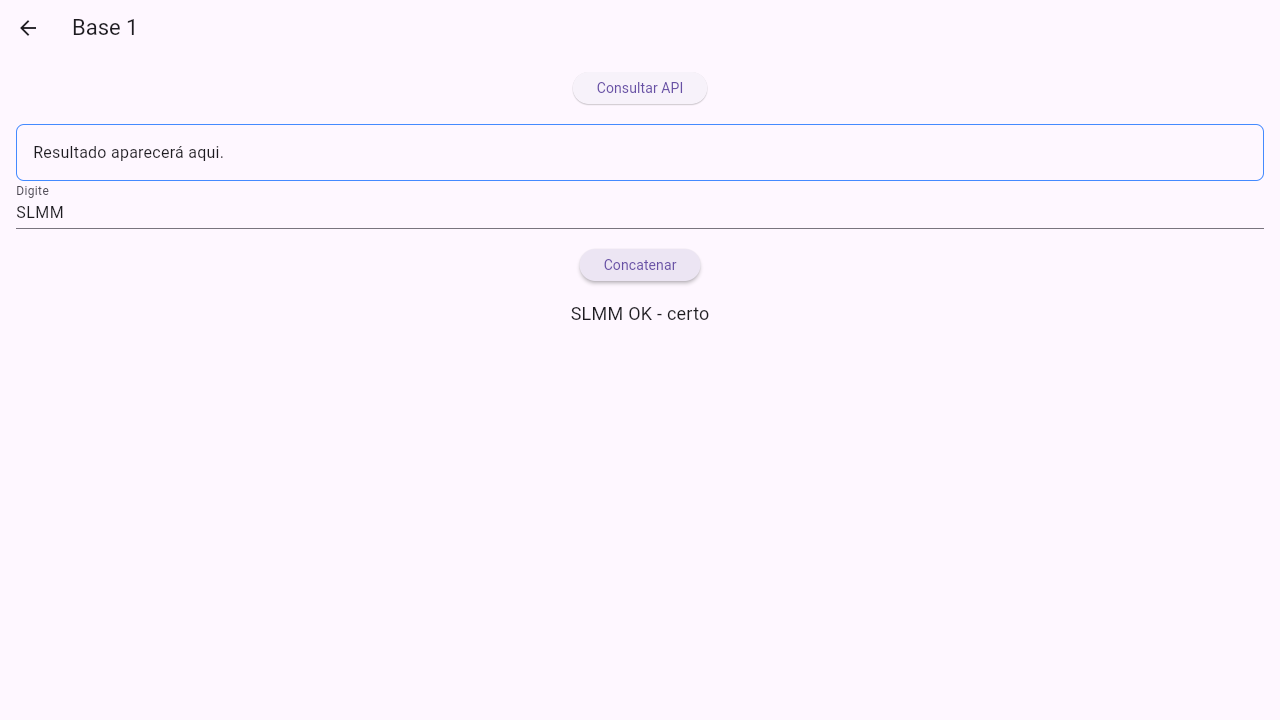